Tests adding a new record to a web table by filling out a registration form with personal details and submitting it

Starting URL: https://demoqa.com/webtables

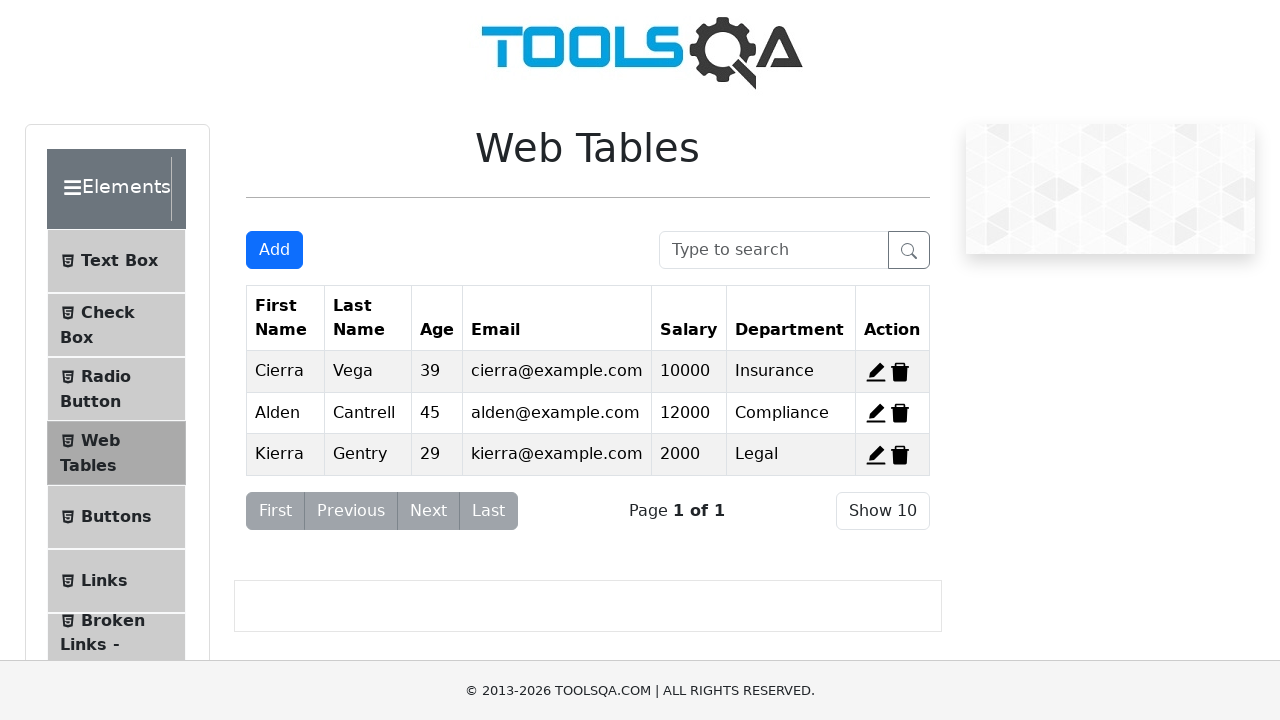

Clicked Add button to open registration form at (274, 250) on internal:role=button[name="Add"i]
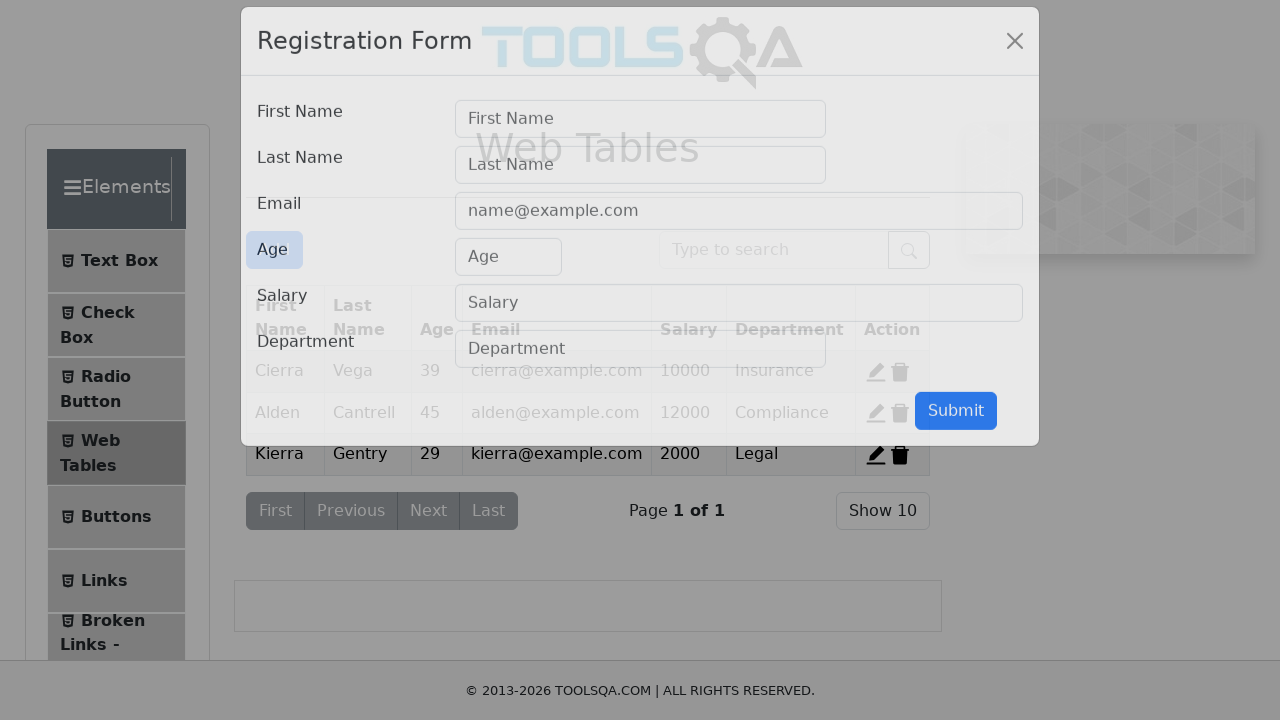

Filled first name field with 'Stefan' on #firstName
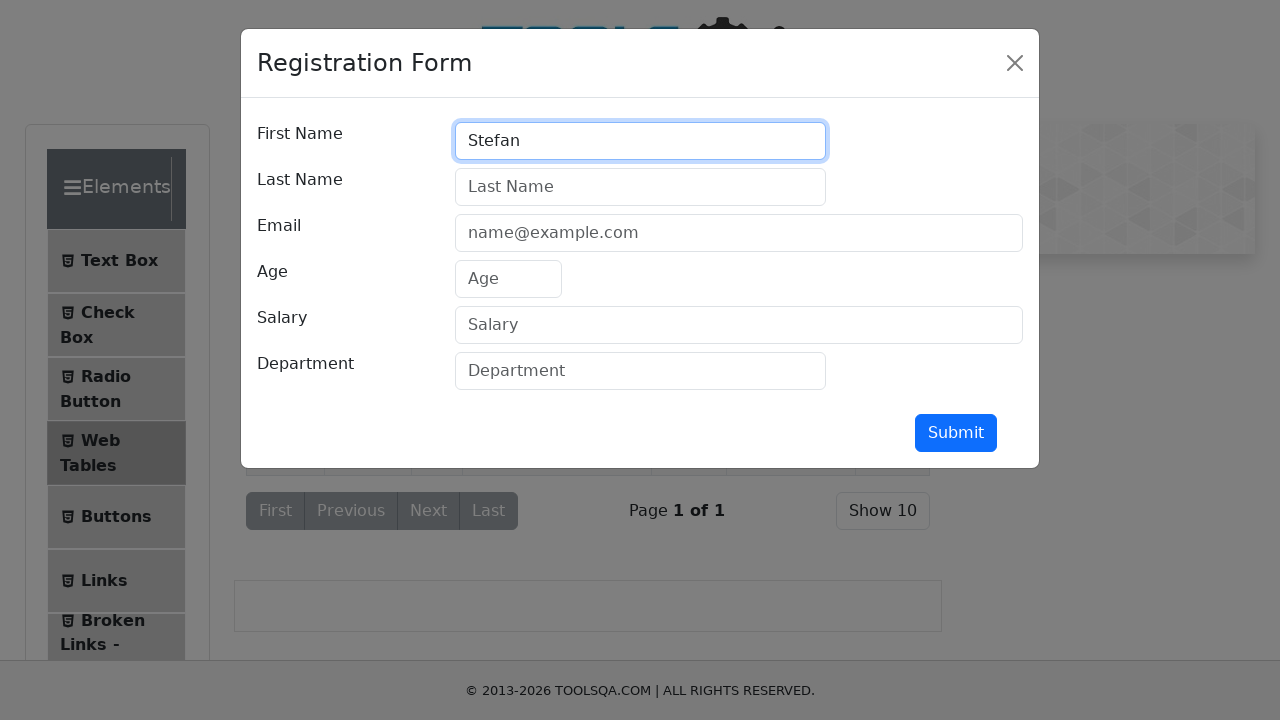

Filled last name field with 'Batory' on #lastName
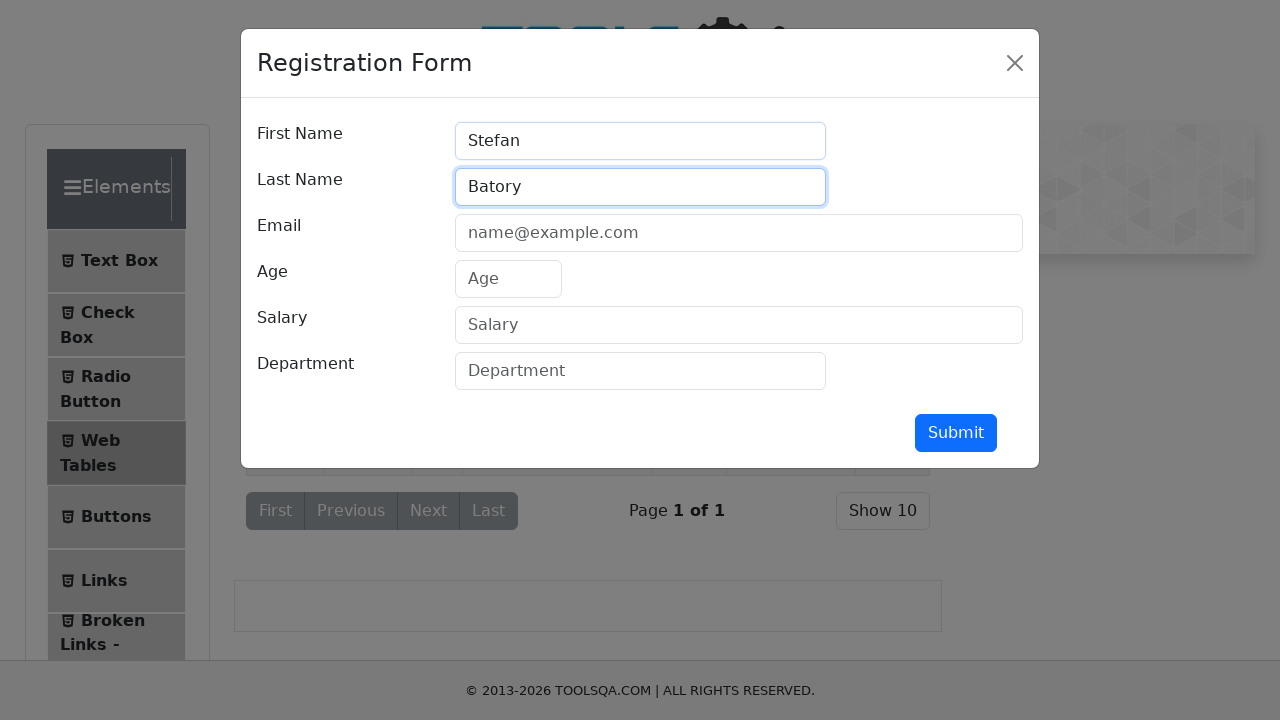

Filled email field with 'stefanbatory@gmail.com' on #userEmail
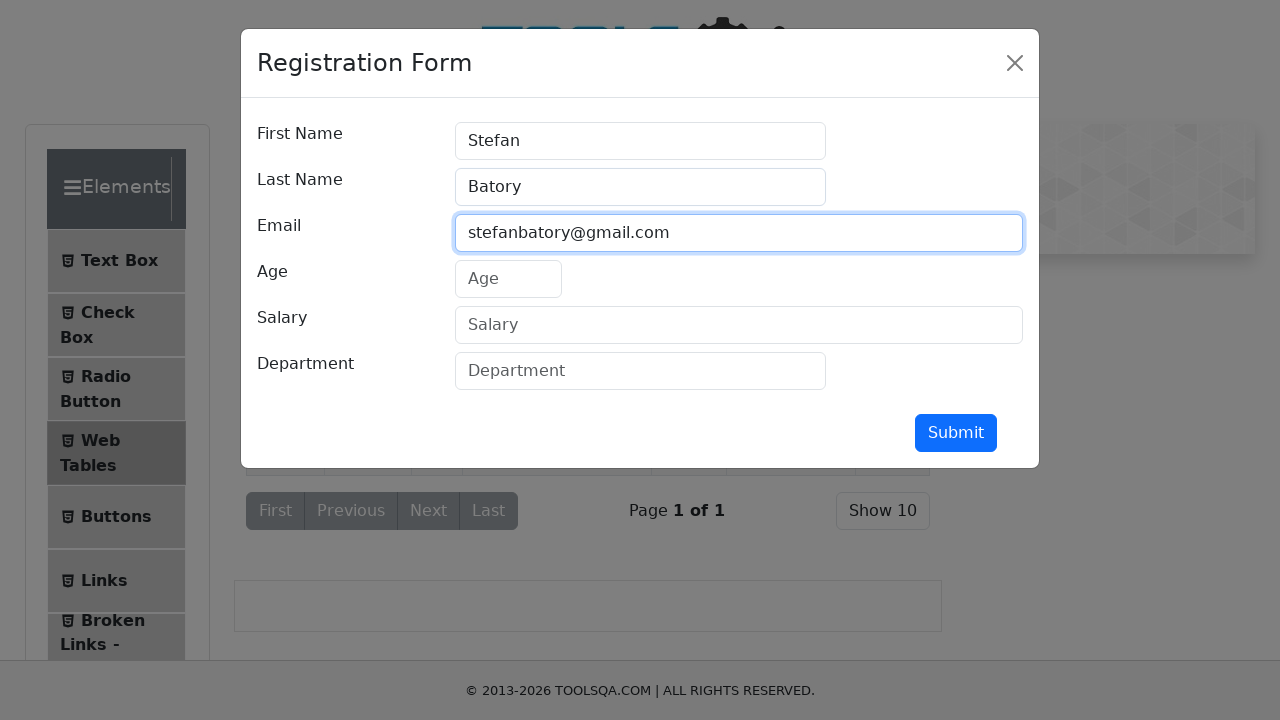

Filled age field with '45' on #age
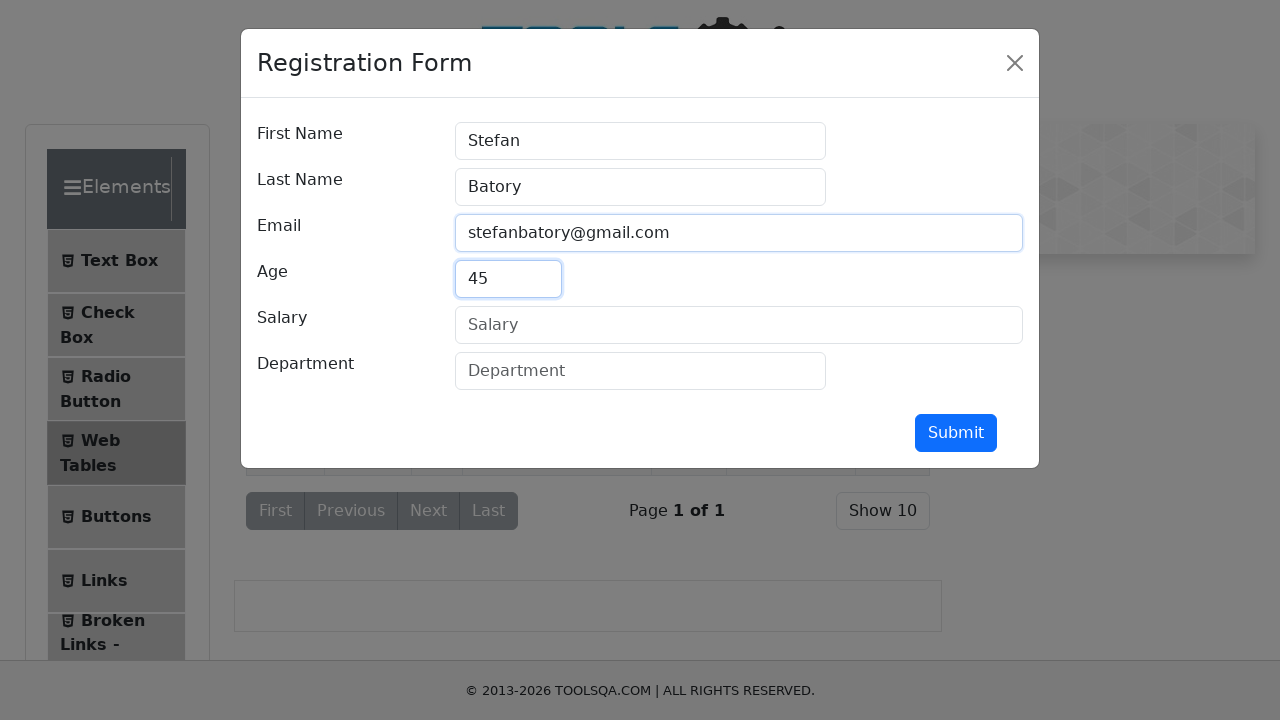

Filled salary field with '10000' on #salary
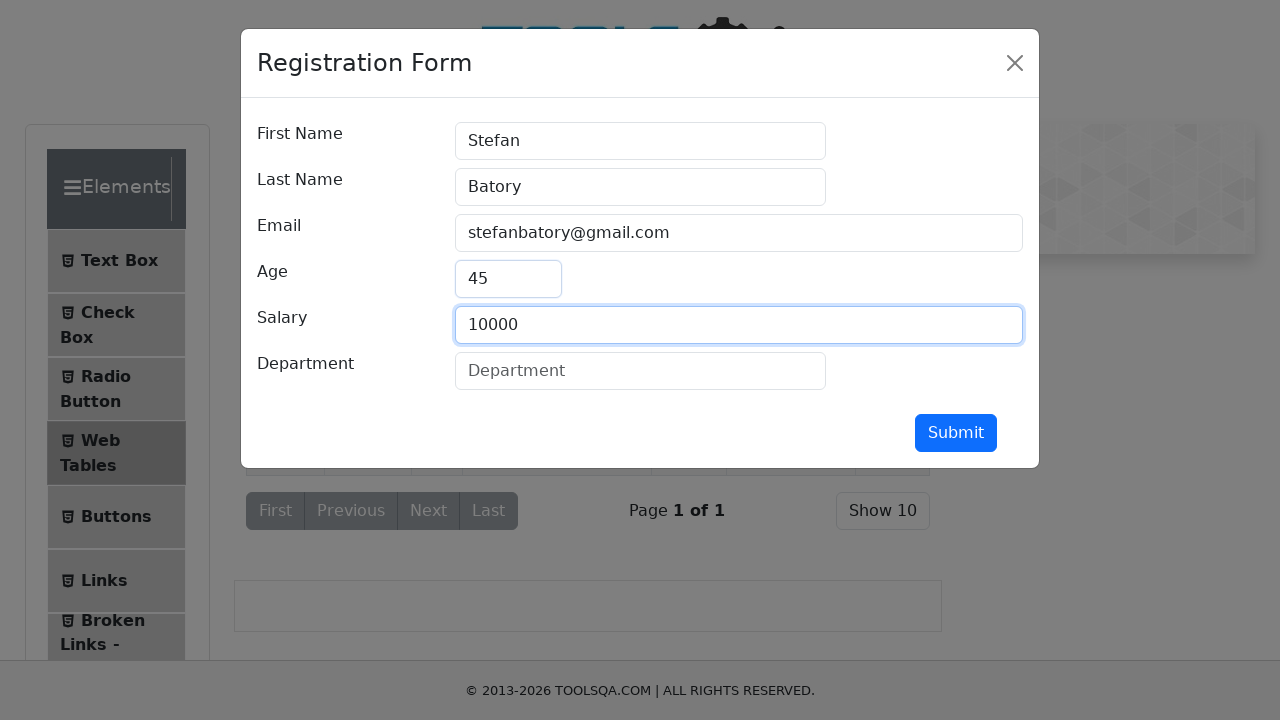

Filled department field with 'South' on #department
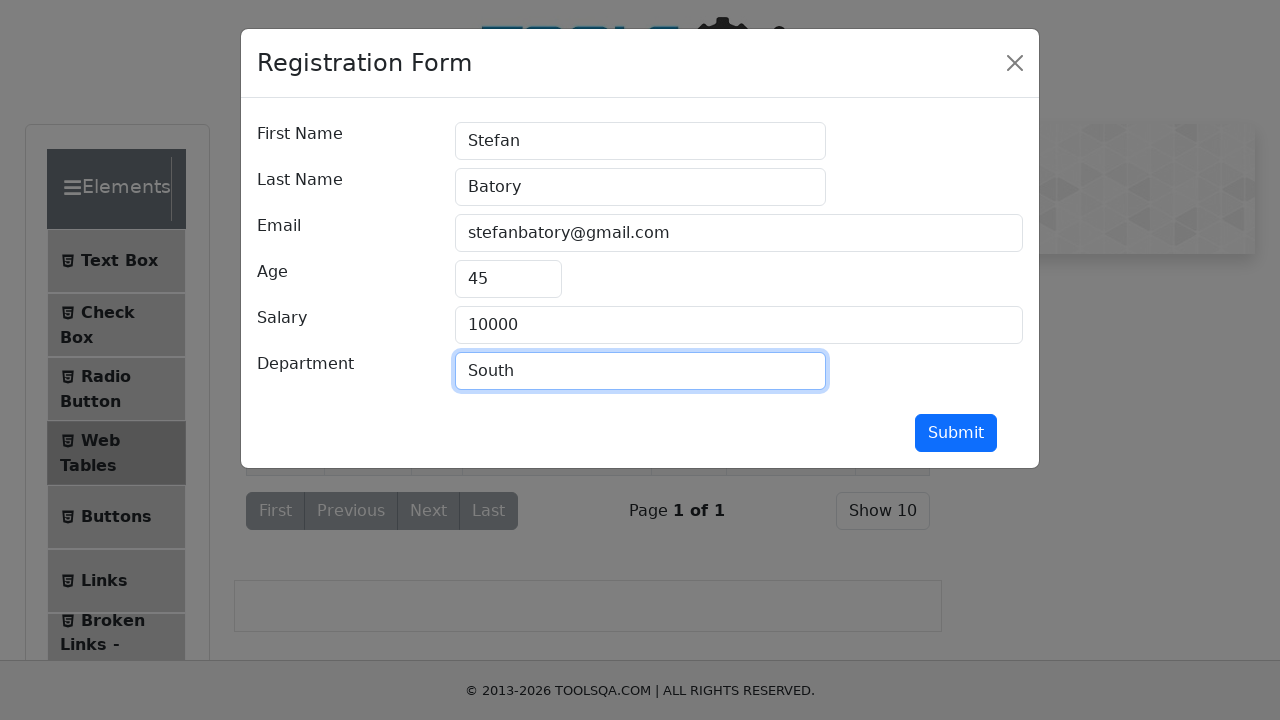

Clicked Submit button to add new record to web table at (956, 433) on internal:role=button[name="Submit"i]
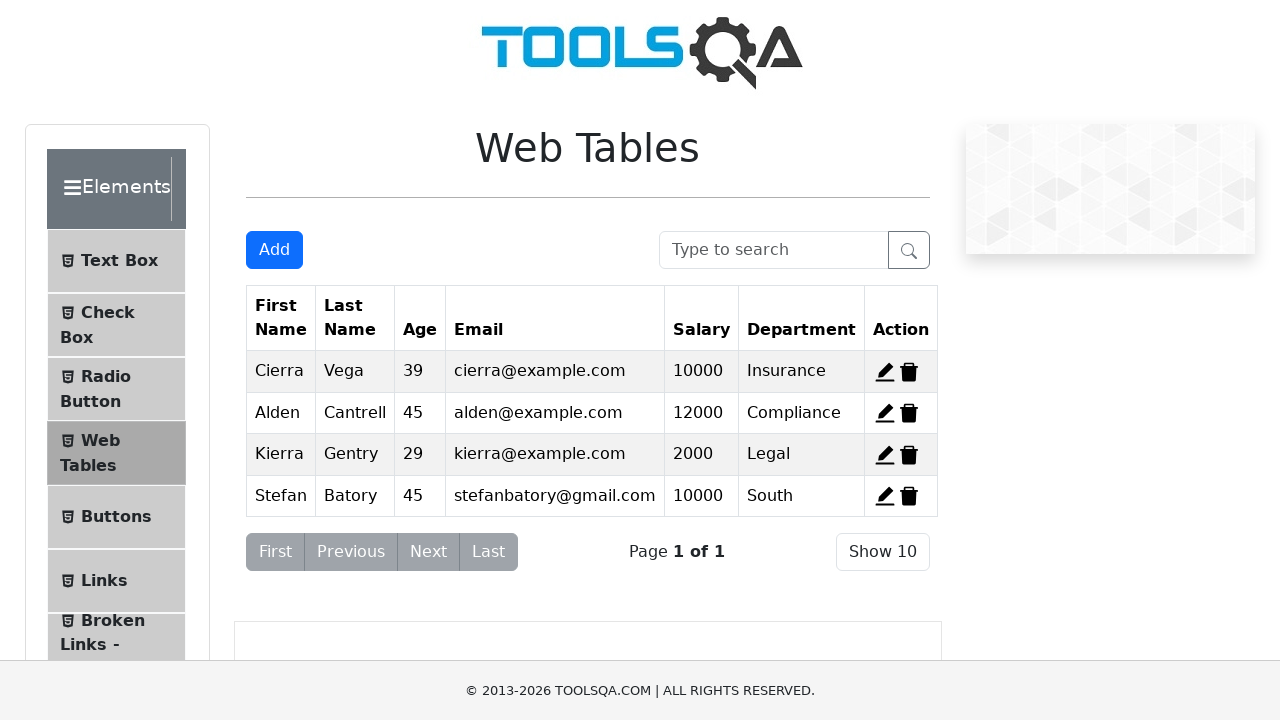

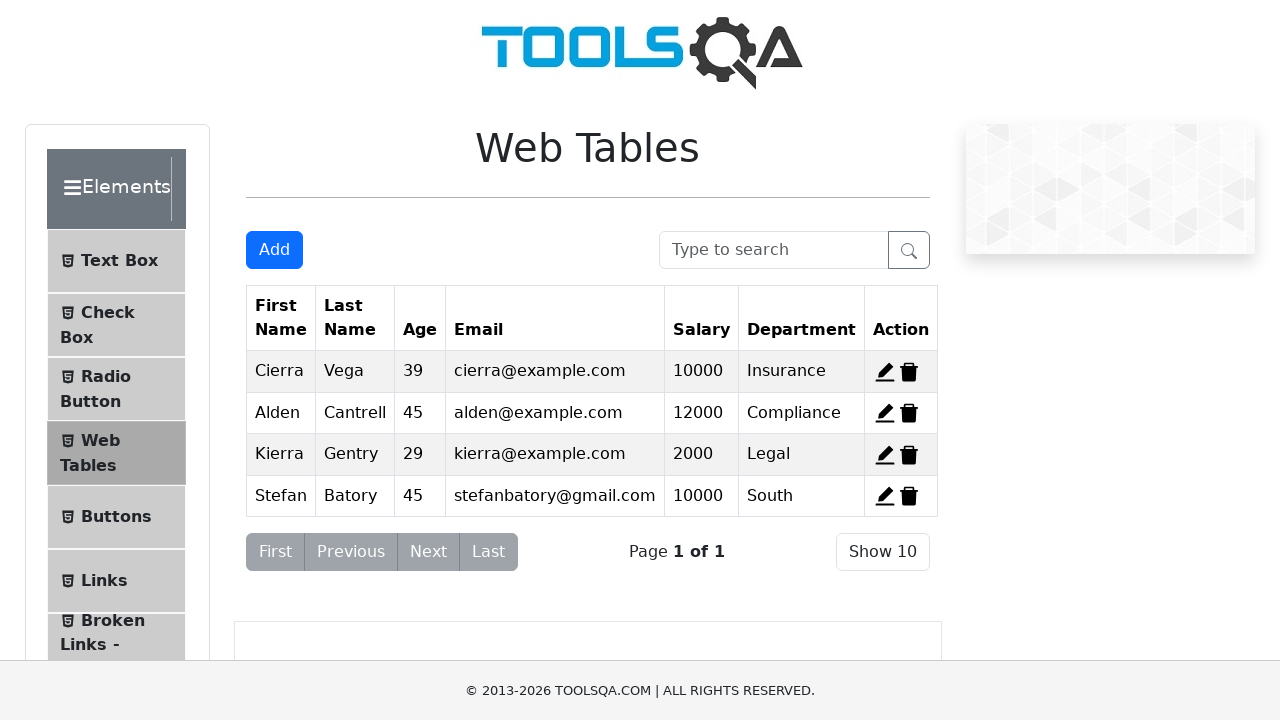